Tests a text box form by filling in full name, email, current address, and permanent address fields, then submitting the form and verifying the results are displayed correctly.

Starting URL: https://demoqa.com/text-box

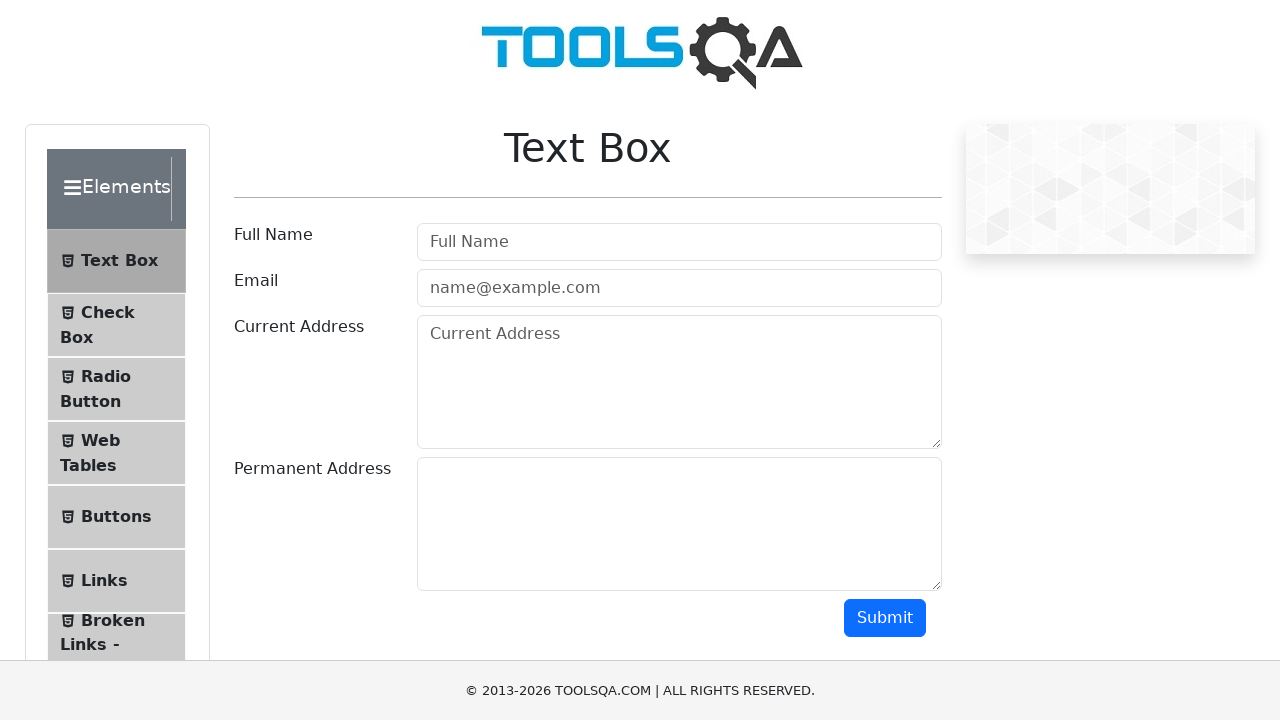

Filled full name field with 'Иван Петроsjj1йв' on #userName
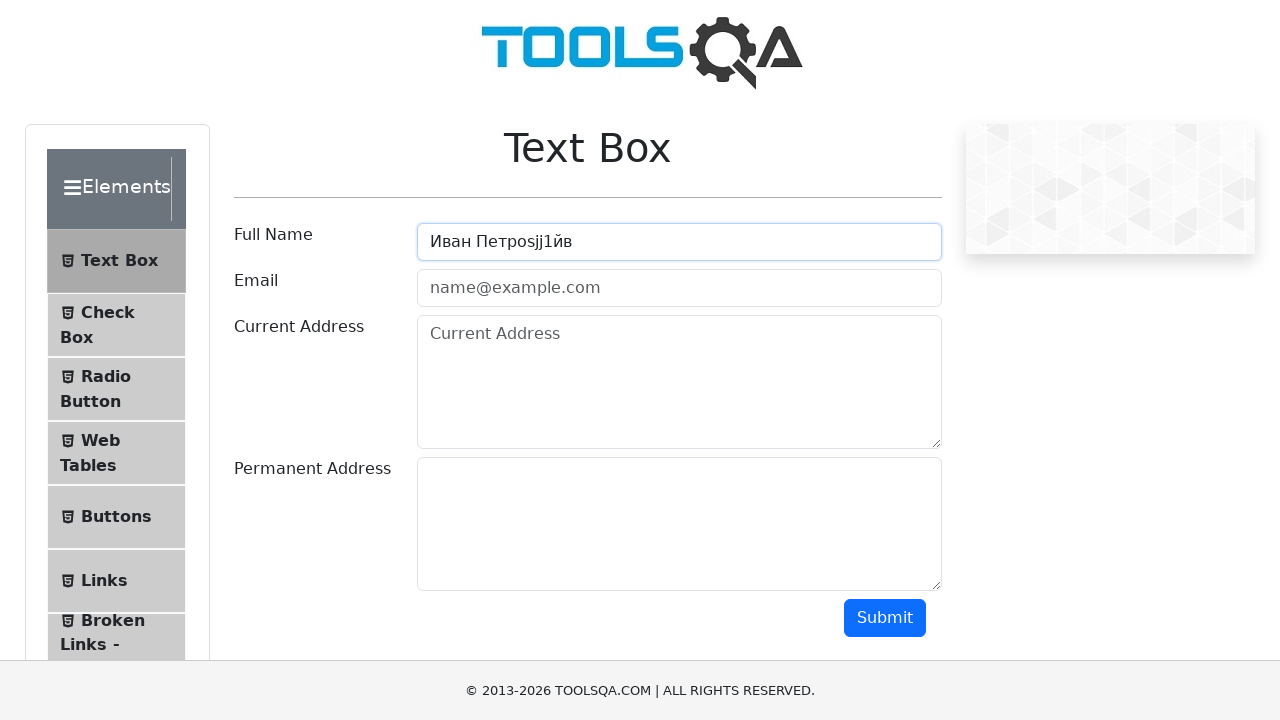

Filled email field with 'ivan.petrov@example.com' on #userEmail
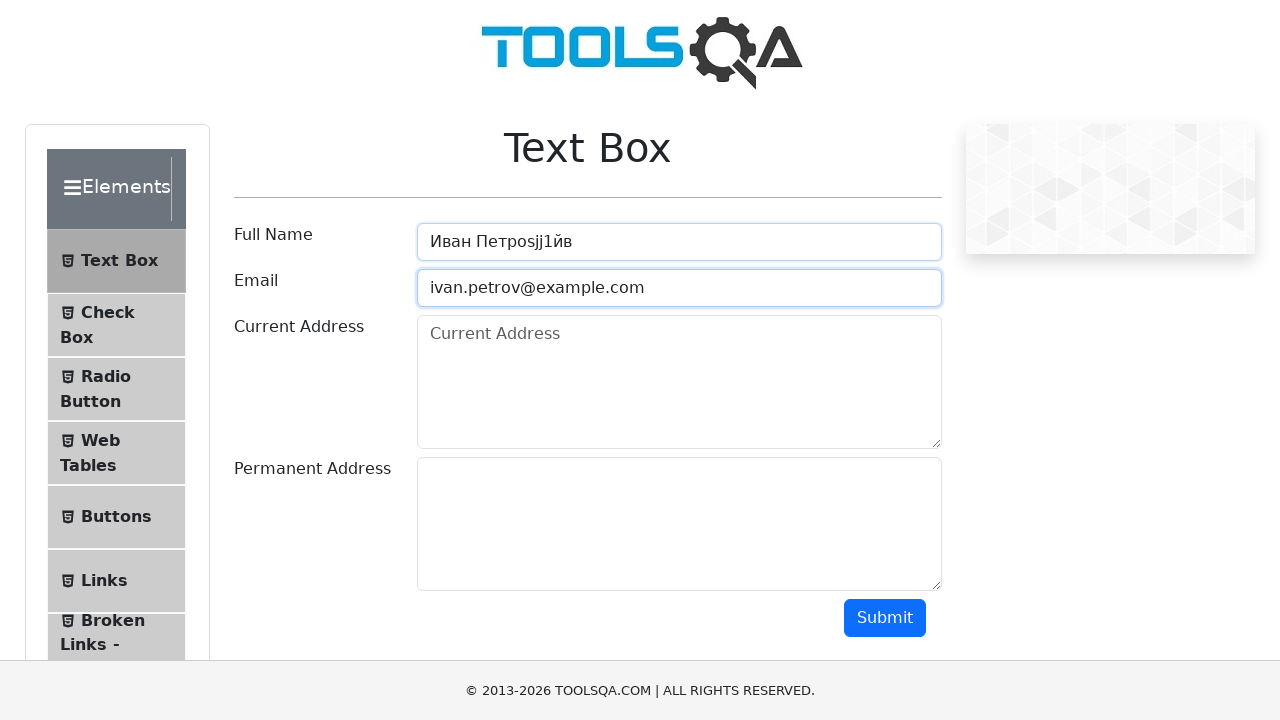

Filled current address field with 'Москва, ул. Примерная, д. 1' on #currentAddress
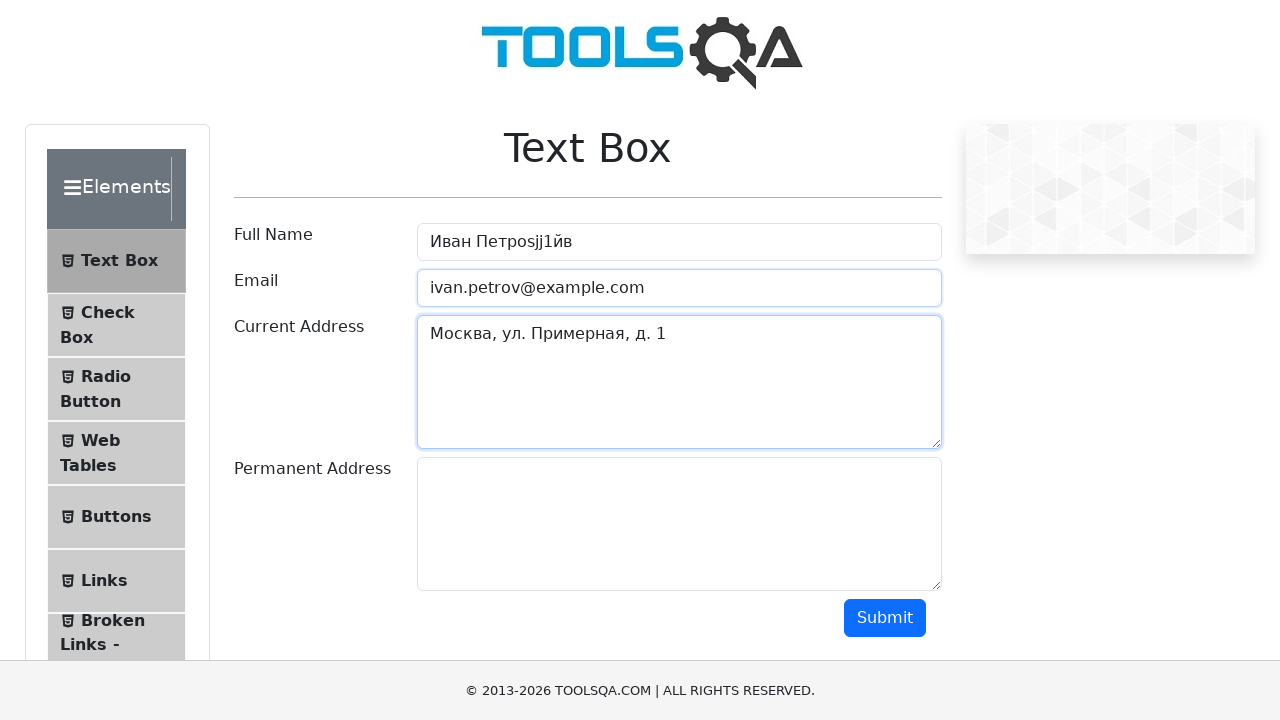

Filled permanent address field with 'Санкт-Петербург, ул. Тестовая, д. 2' on #permanentAddress
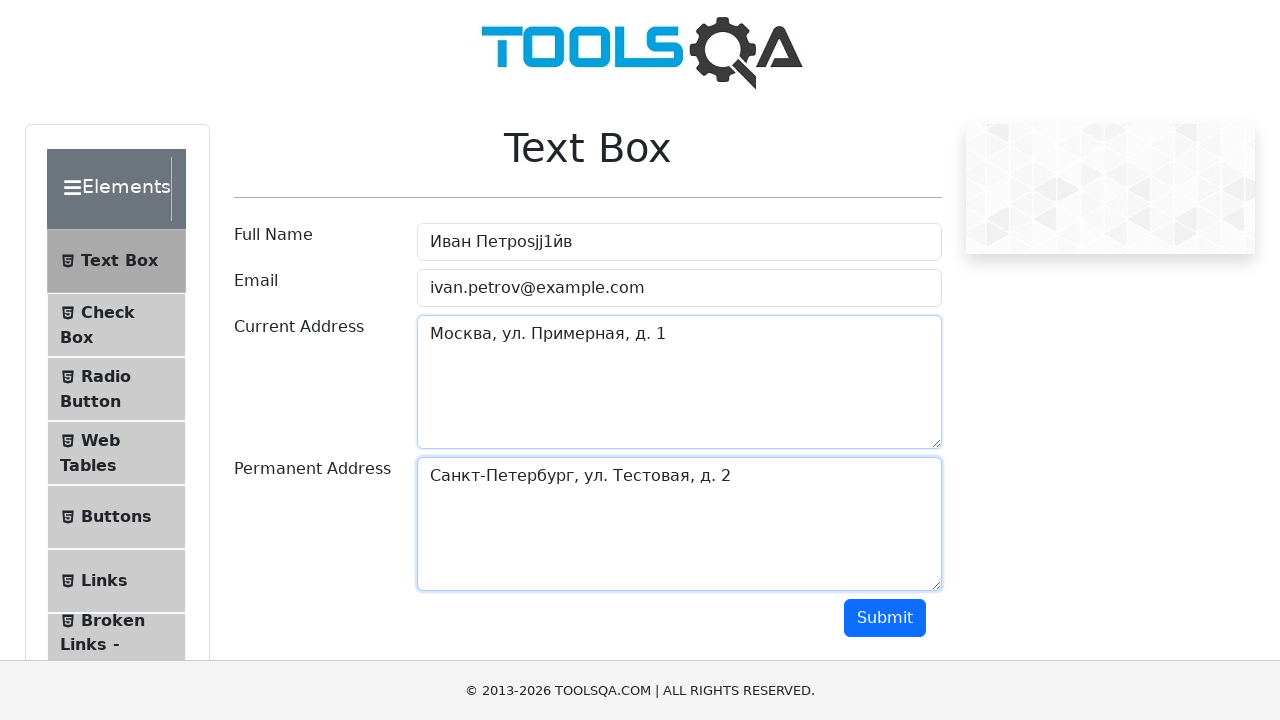

Clicked submit button to submit the form at (885, 618) on #submit
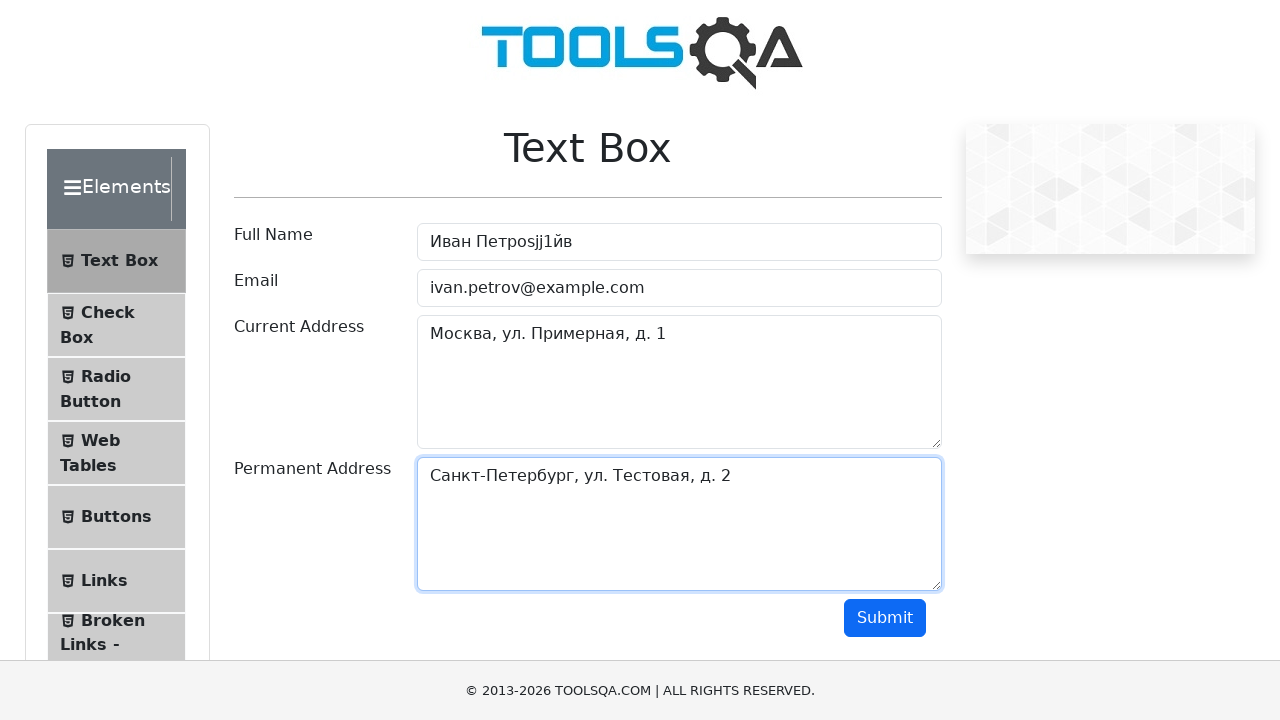

Form results displayed with name field visible
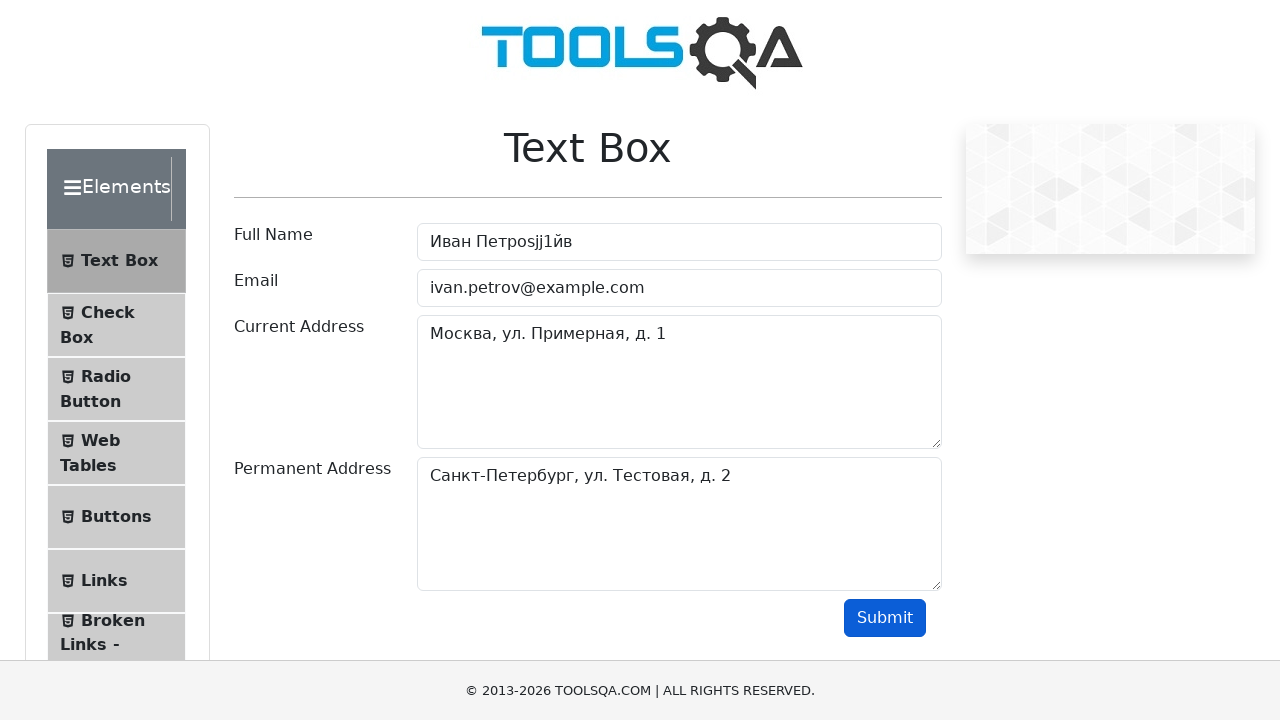

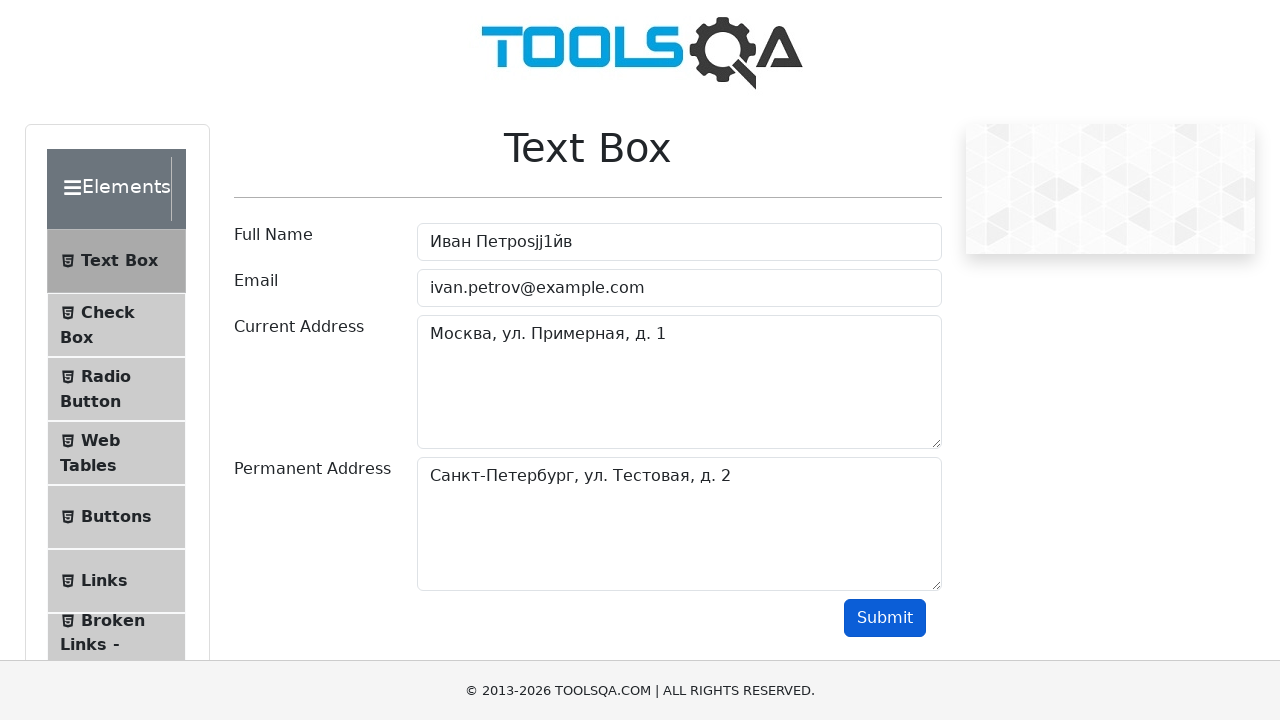